Tests a loading images page by waiting for a specific image element to be present, verifying that lazy-loaded or dynamically loaded images appear correctly.

Starting URL: https://bonigarcia.dev/selenium-webdriver-java/loading-images.html

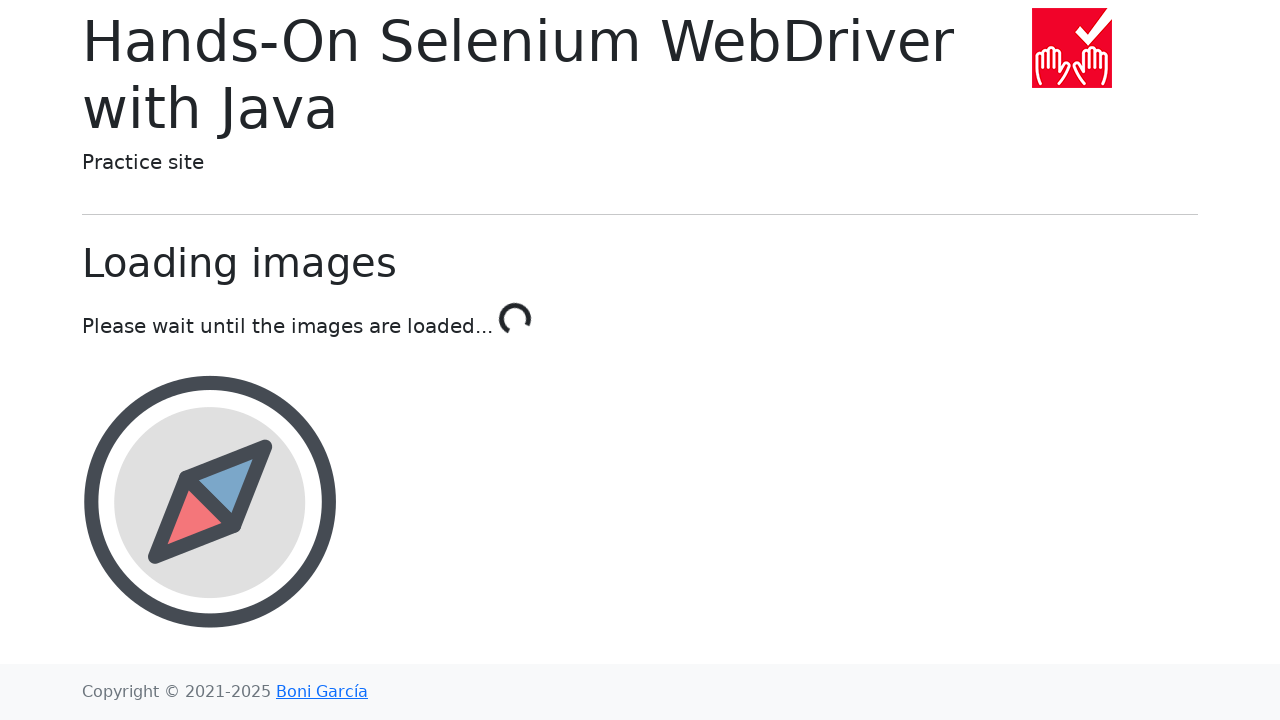

Waited for landscape image element to be present
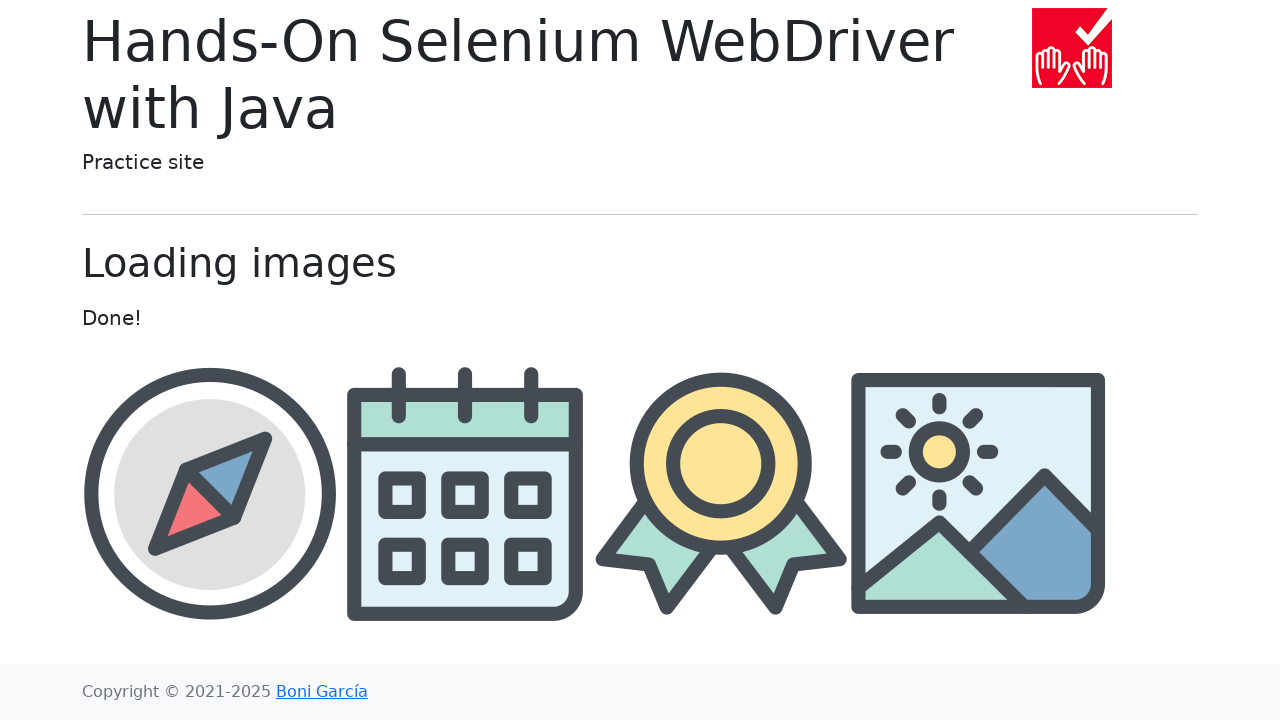

Waited for award image element to be present
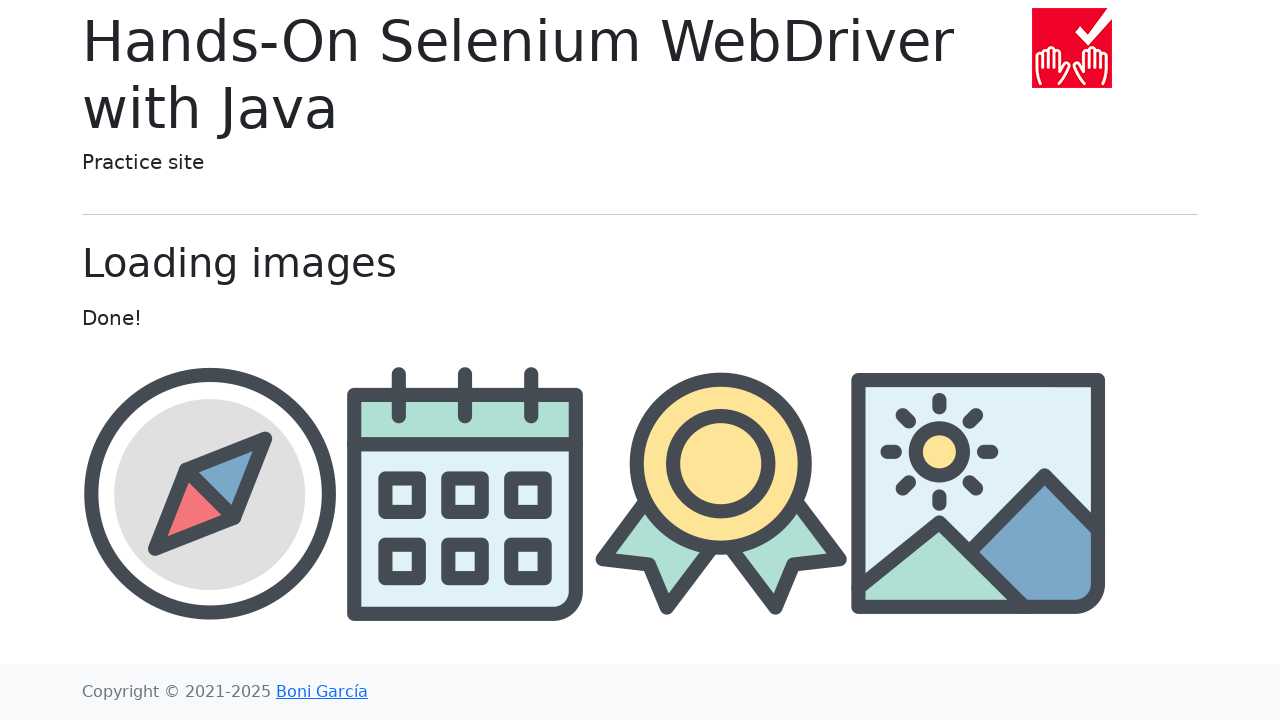

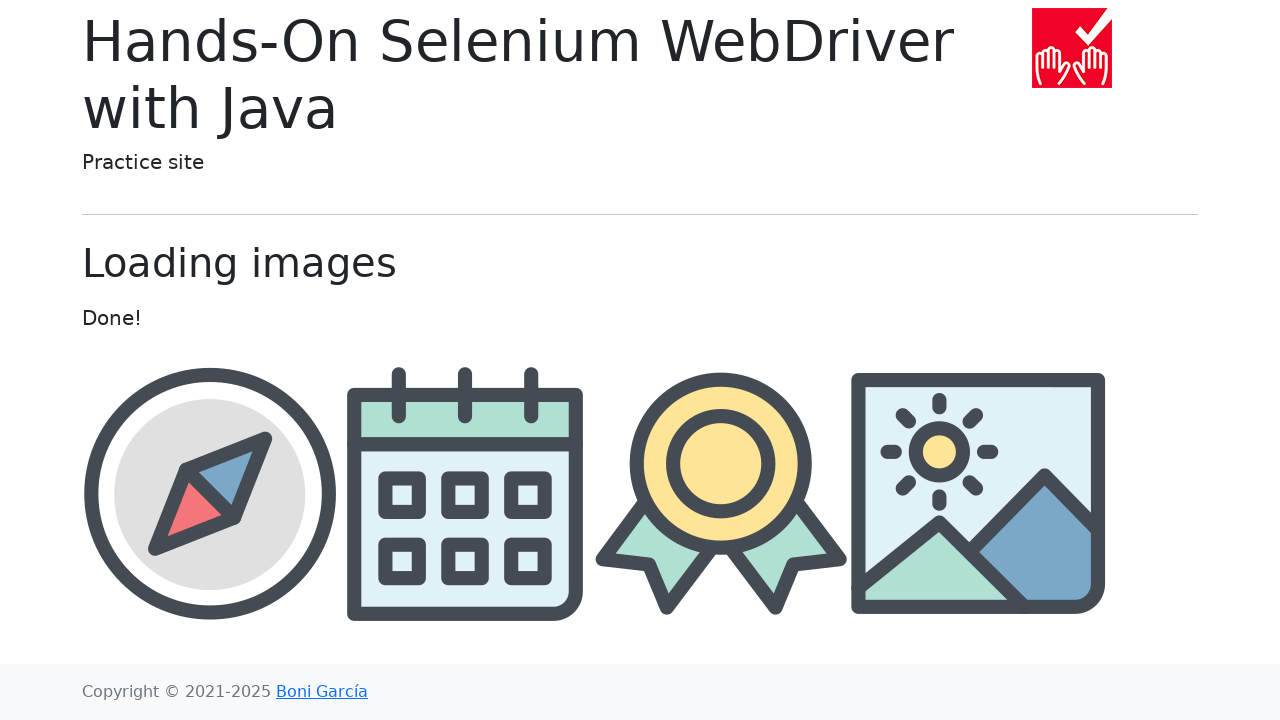